Tests the file download functionality on Selenium's downloads page by clicking the Java client download link and waiting for the download to initiate.

Starting URL: https://www.selenium.dev/downloads/

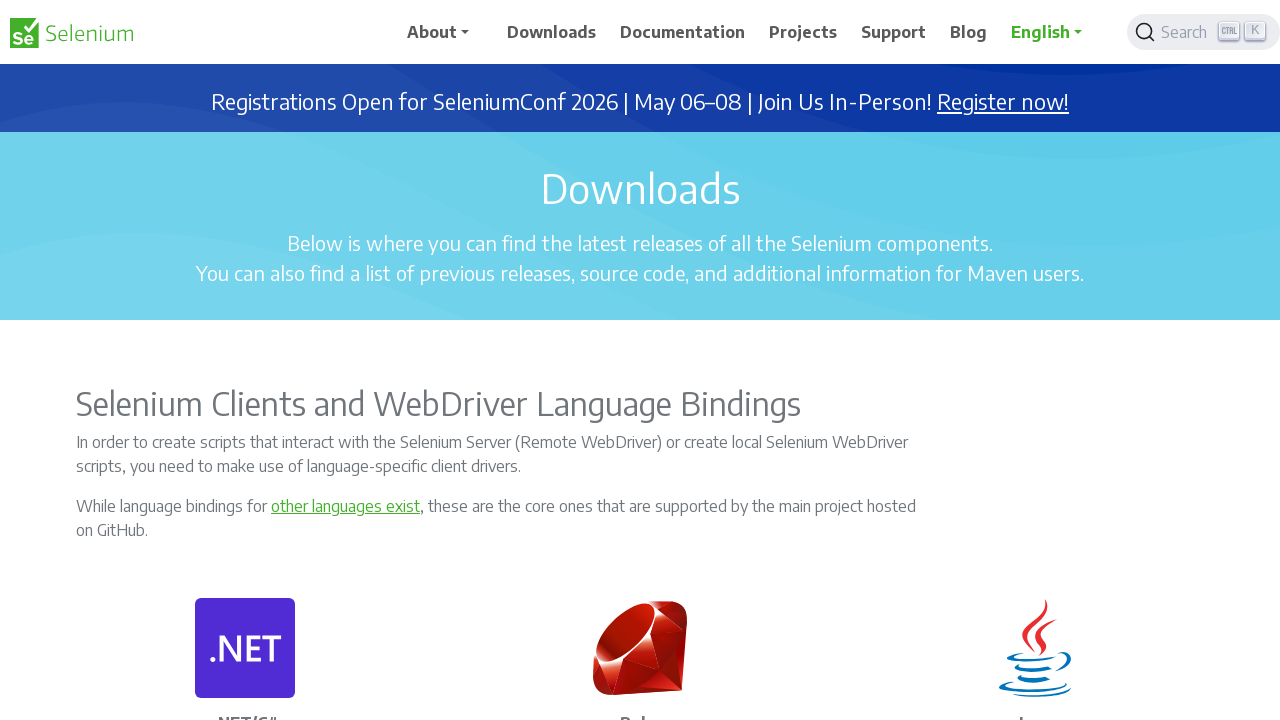

Clicked Java client download link at (1060, 360) on xpath=//p[.='Java']/../p[2]/a
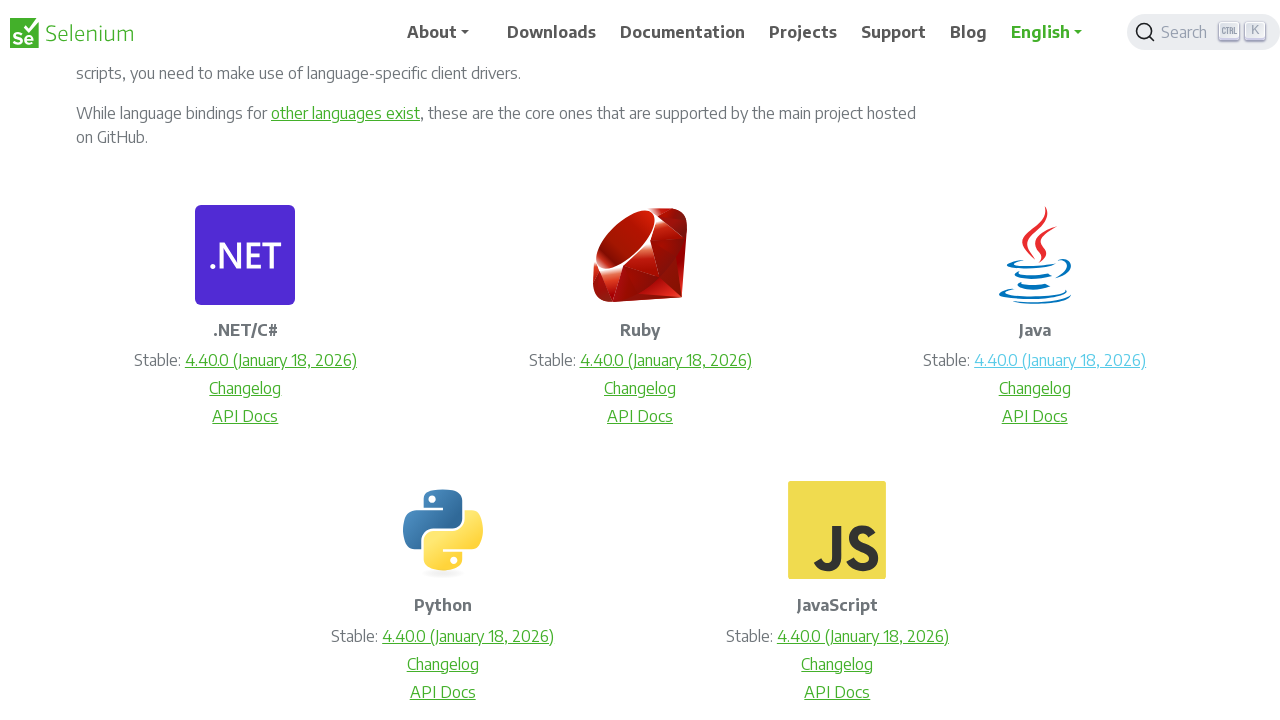

Download initiated and captured
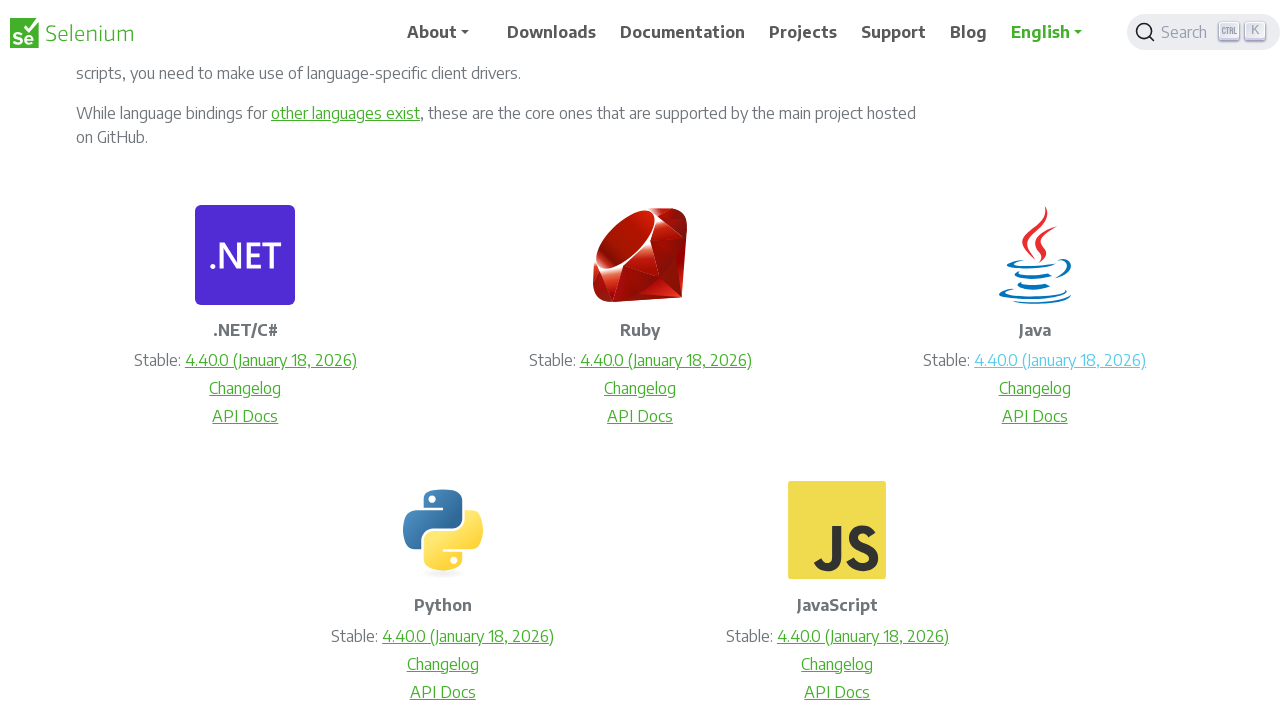

Download completed and file path obtained
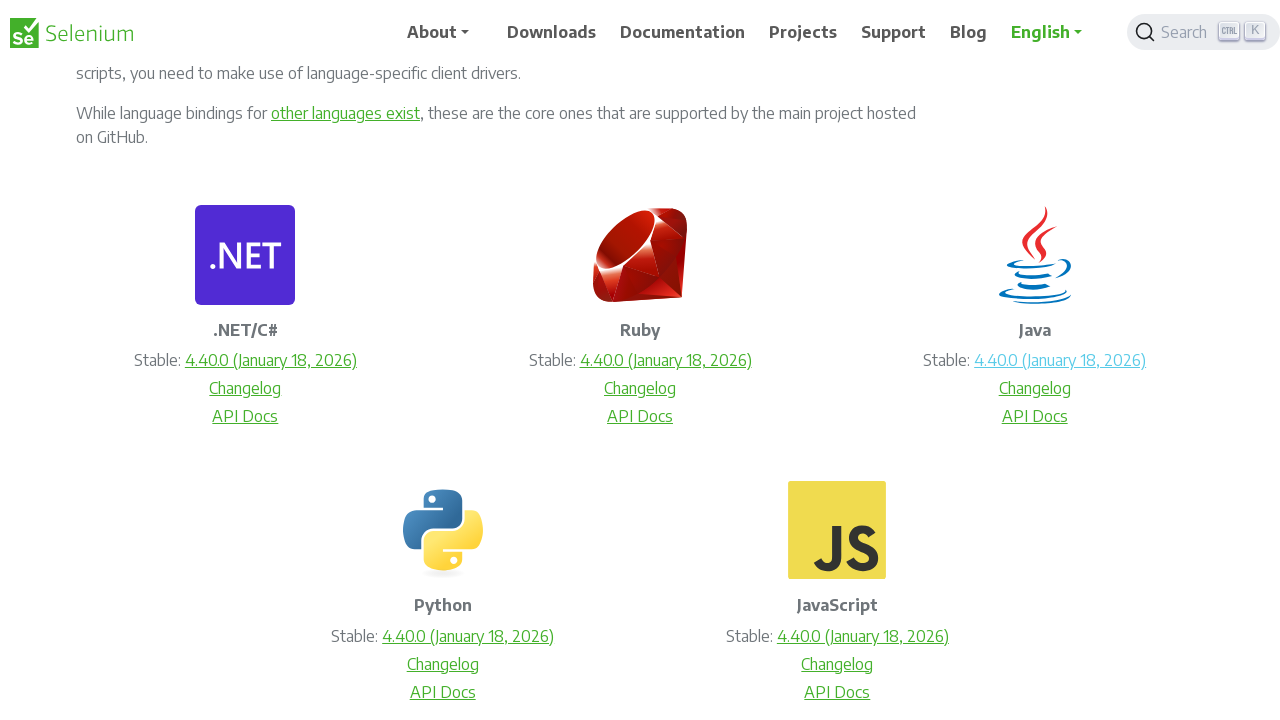

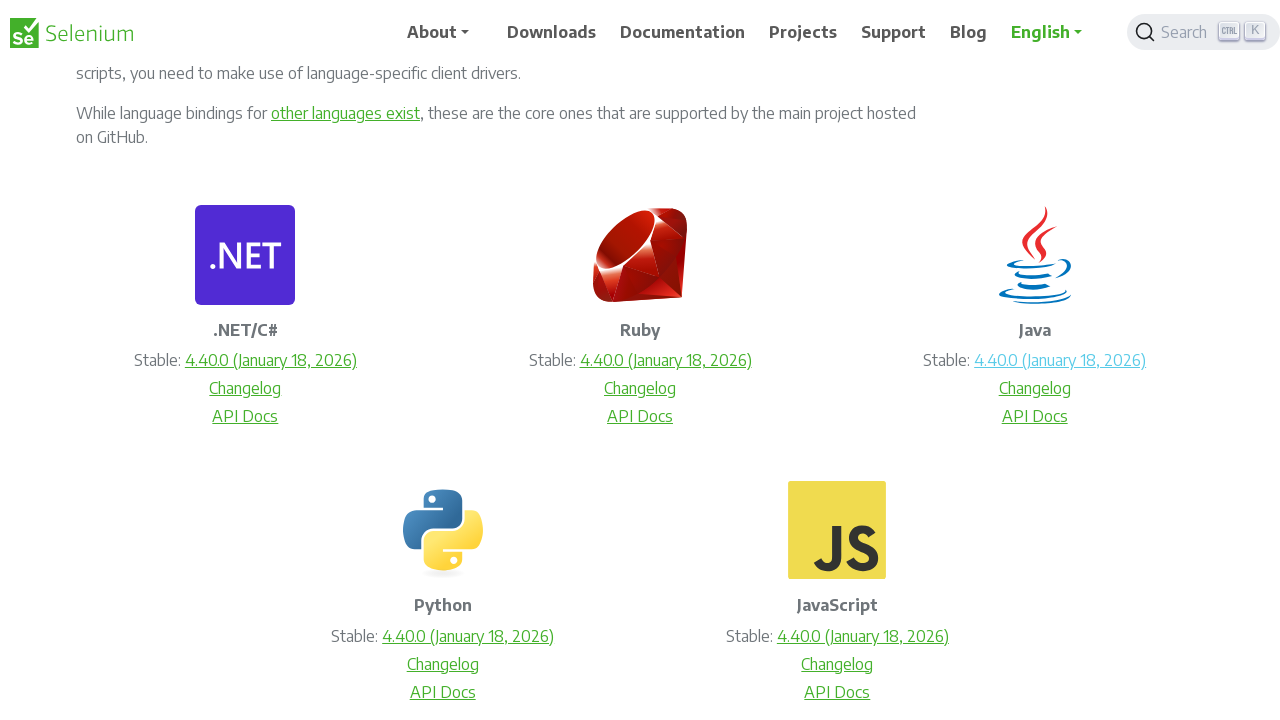